Tests clicking a reveal button that dynamically shows a hidden element on the page

Starting URL: https://www.selenium.dev/selenium/web/dynamic.html

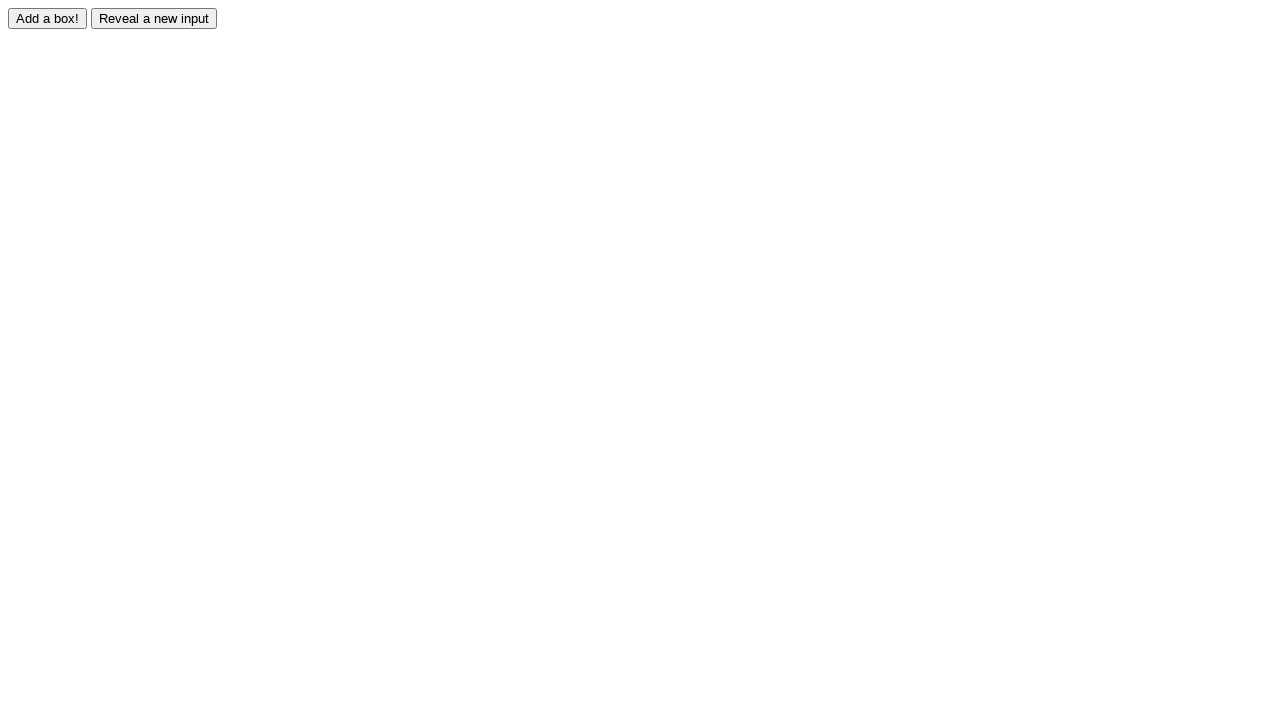

Clicked the reveal button to show hidden element at (154, 18) on #reveal
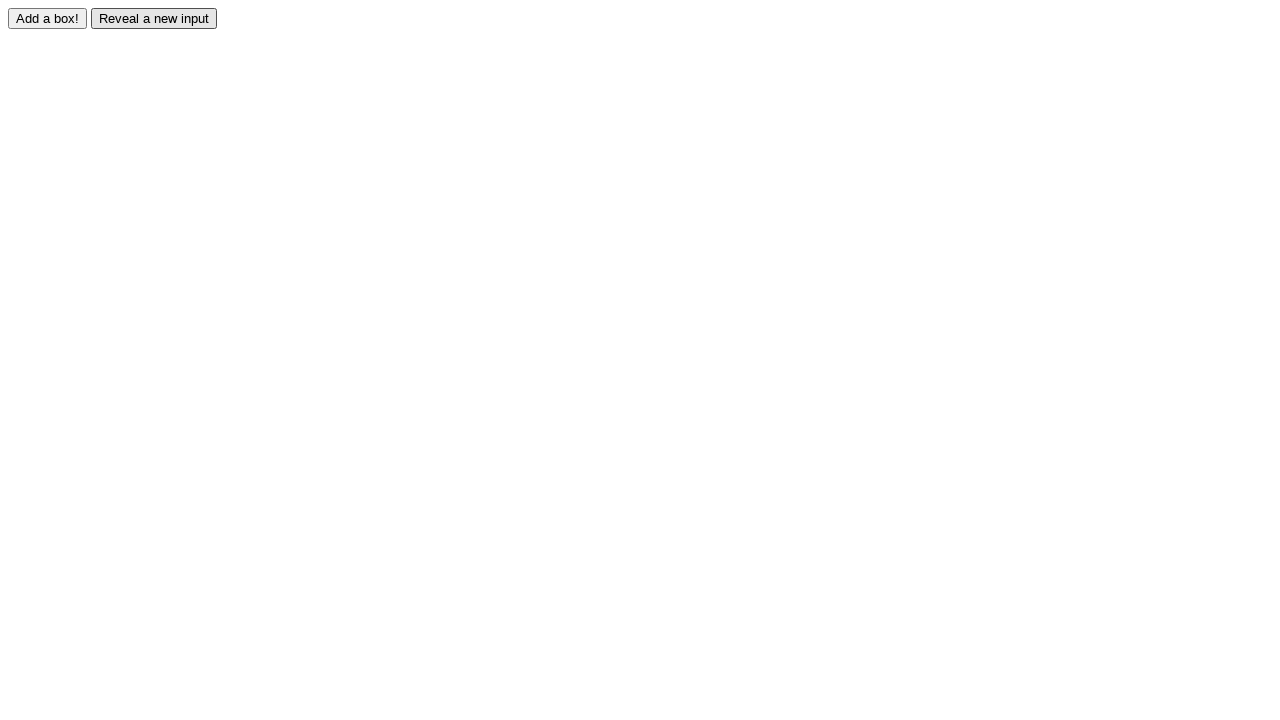

Hidden element became visible after clicking reveal button
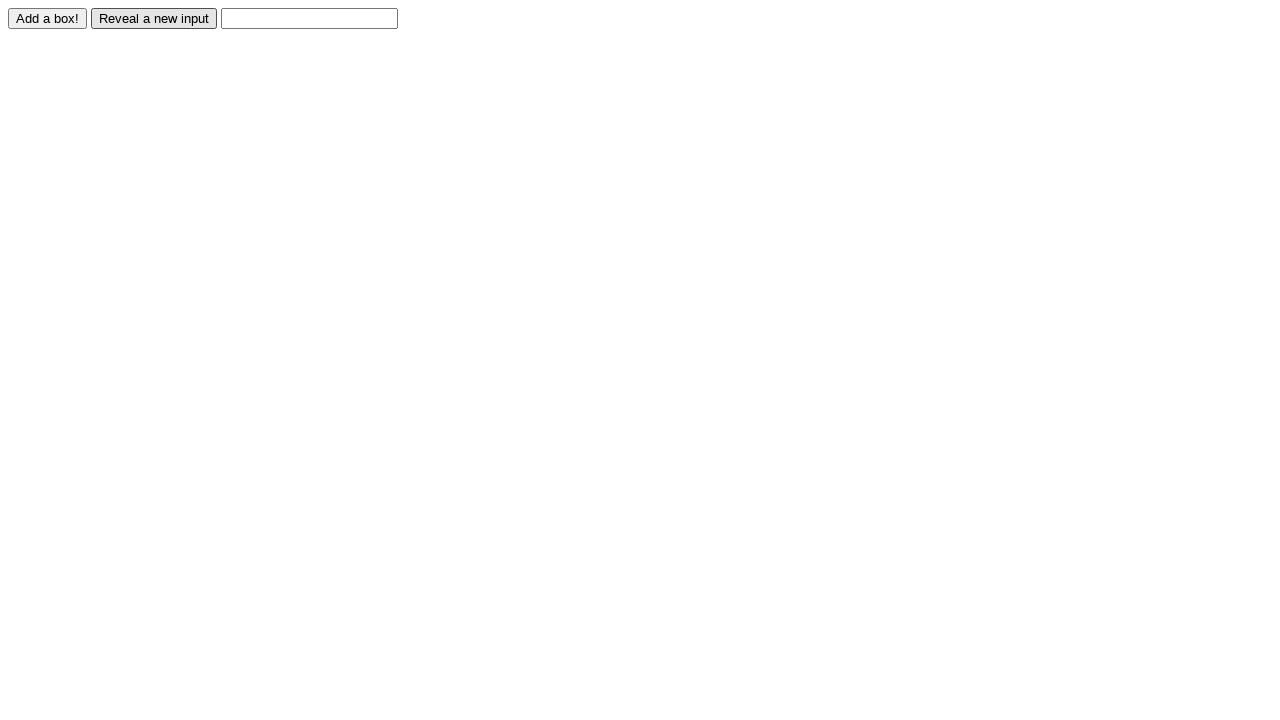

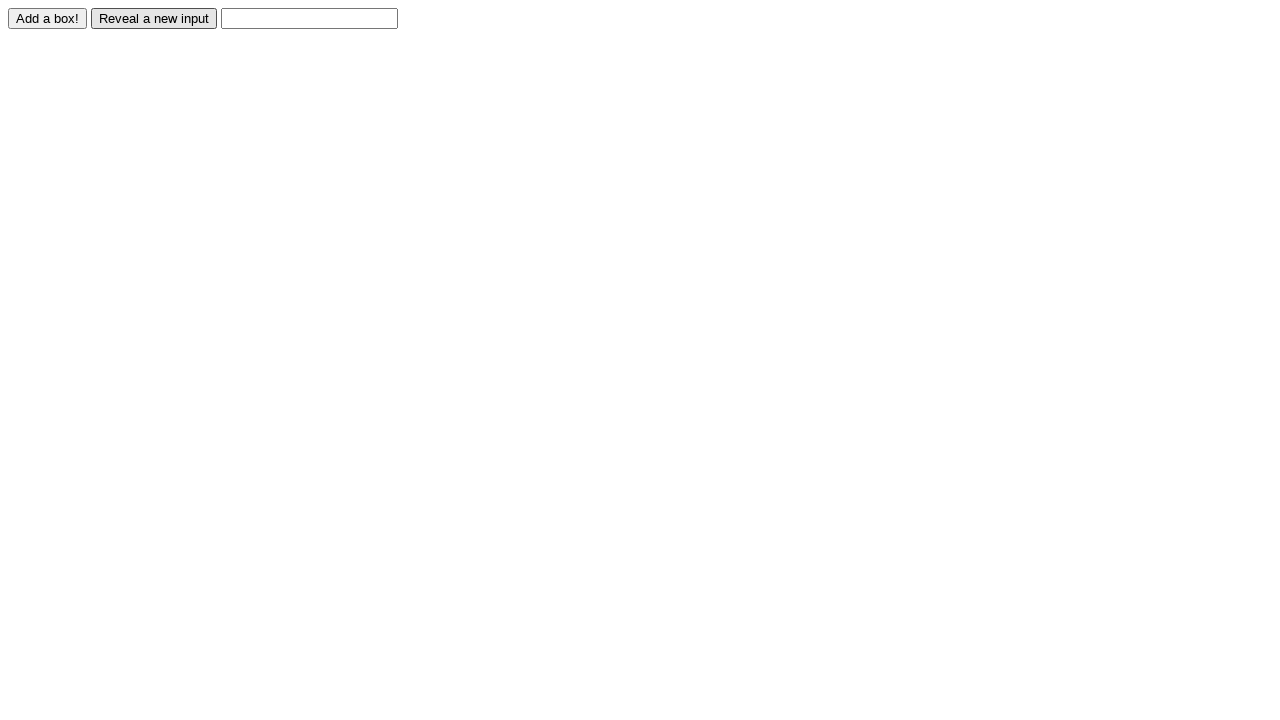